Performs a search on RPP news site by entering "caso rolex" in the search box and submitting the search

Starting URL: https://rpp.pe/buscar

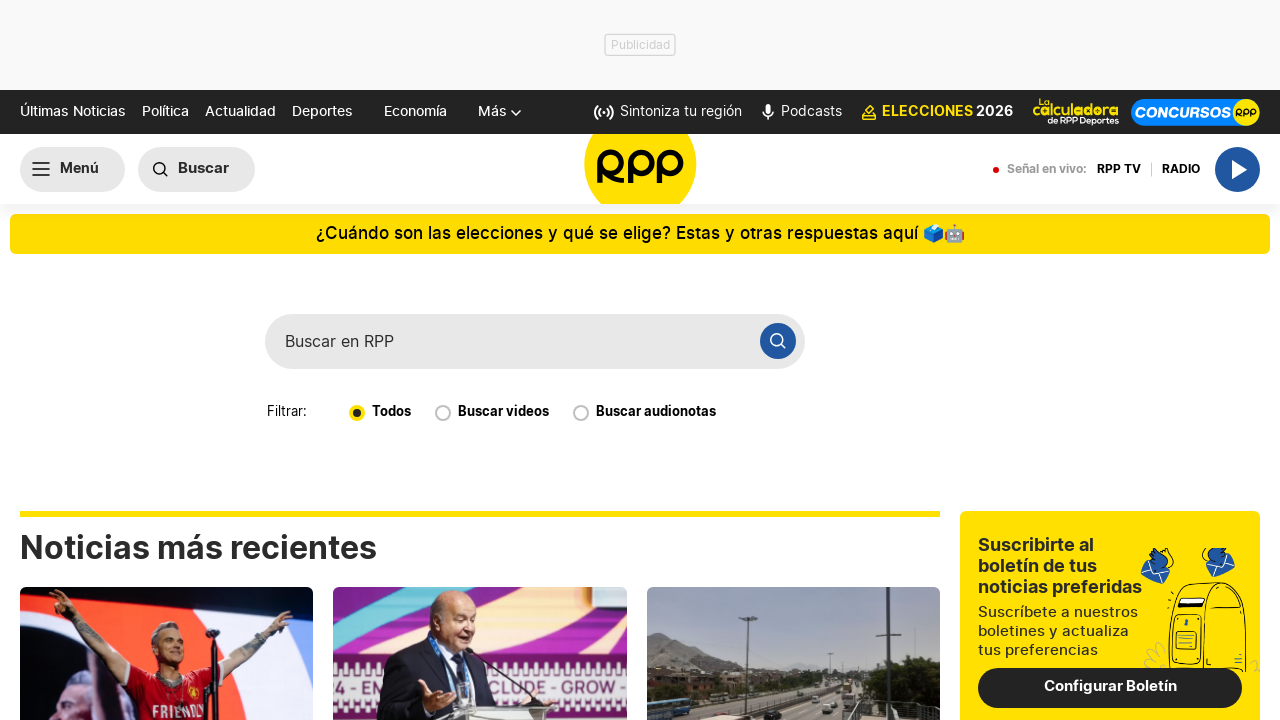

Cleared the search input field on #search-input-main
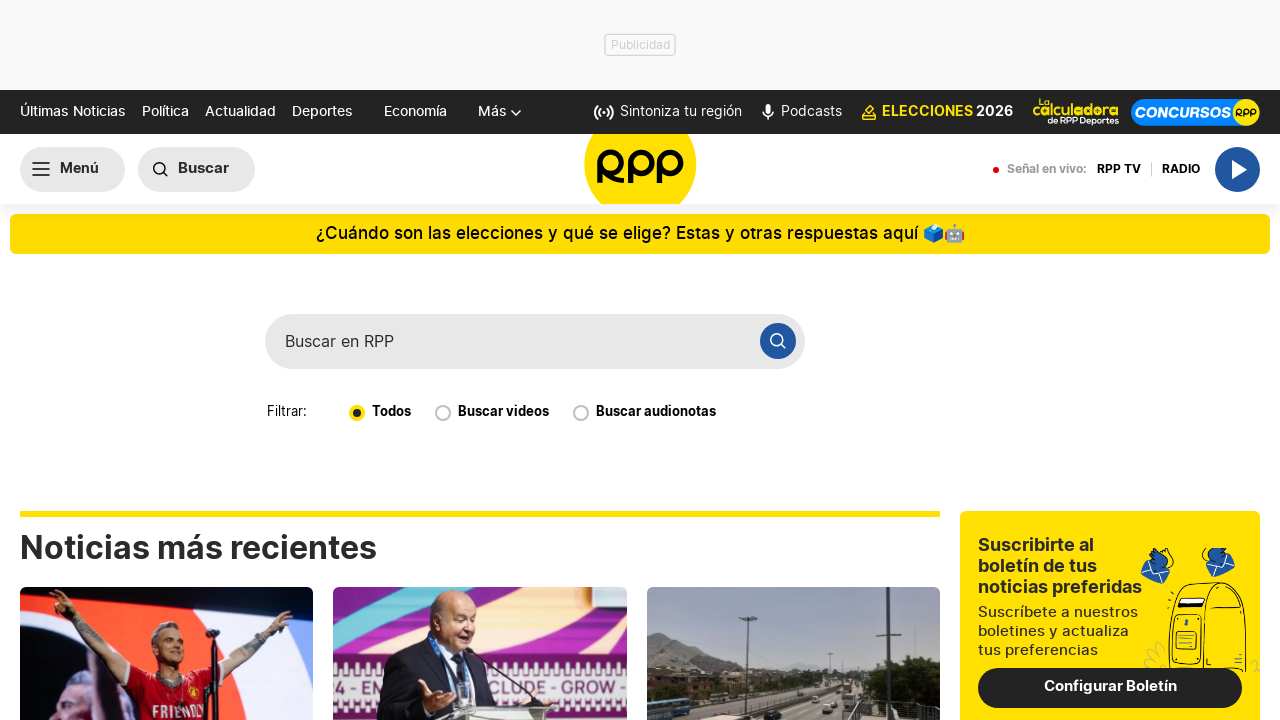

Entered 'caso rolex' in the search field on #search-input-main
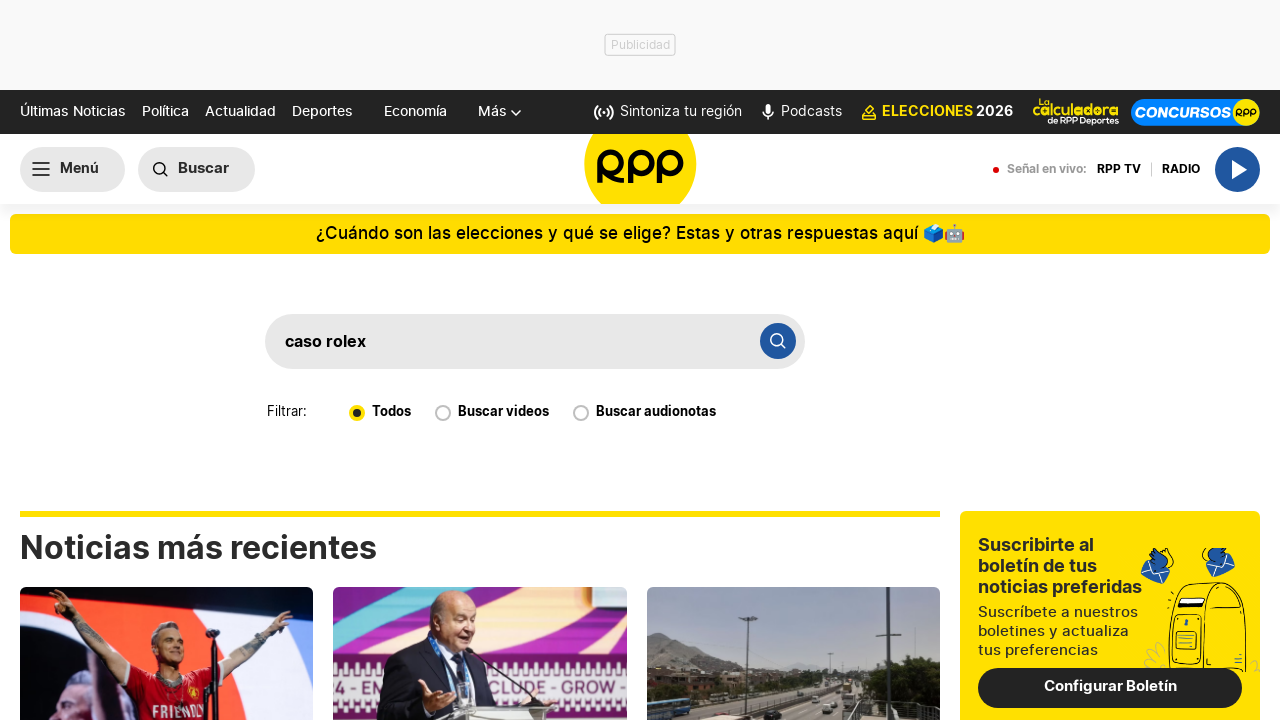

Submitted search by pressing Enter on #search-input-main
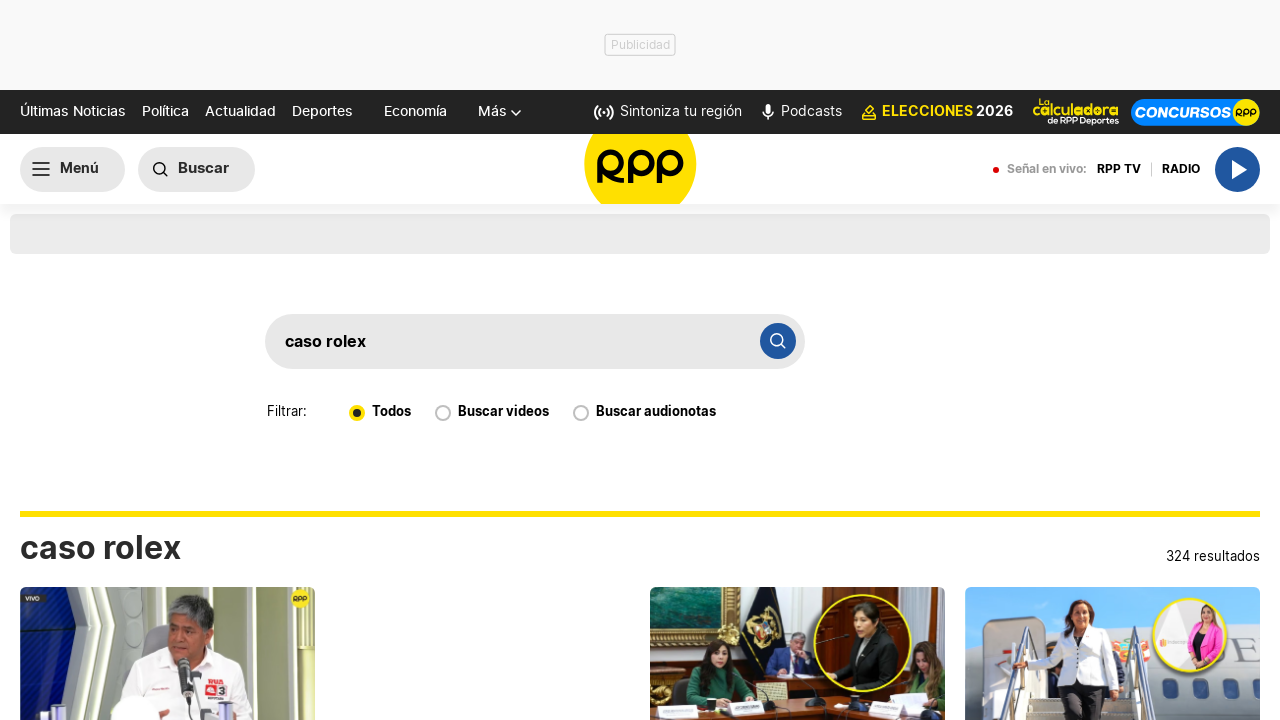

Search results loaded successfully
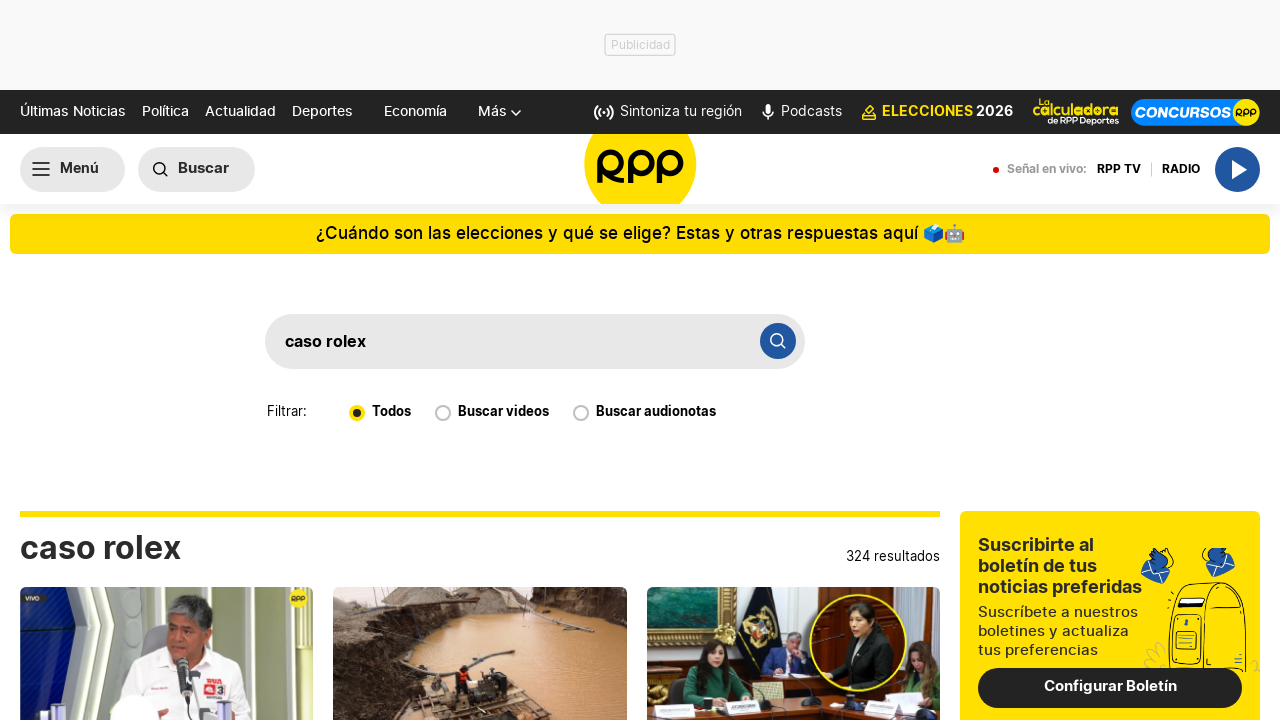

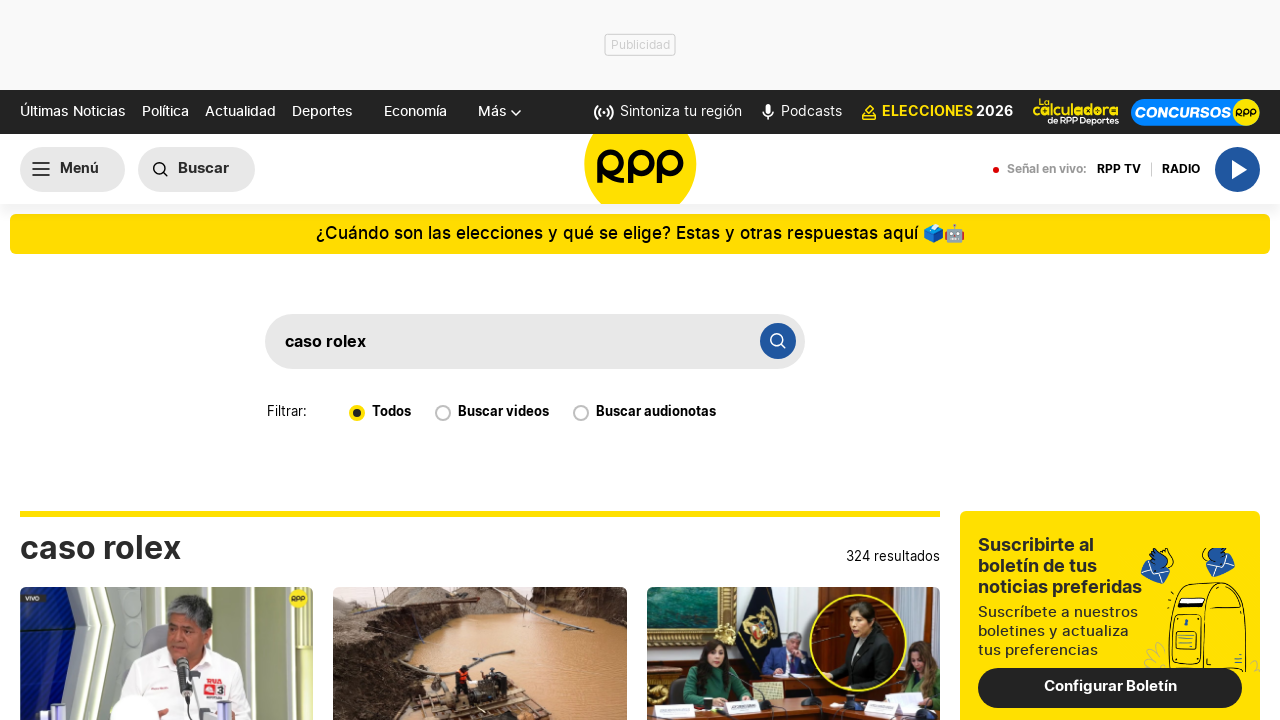